Tests that an error message is shown when trying to save an empty name field

Starting URL: https://devmountain-qa.github.io/employee-manager/1.2_Version/index.html

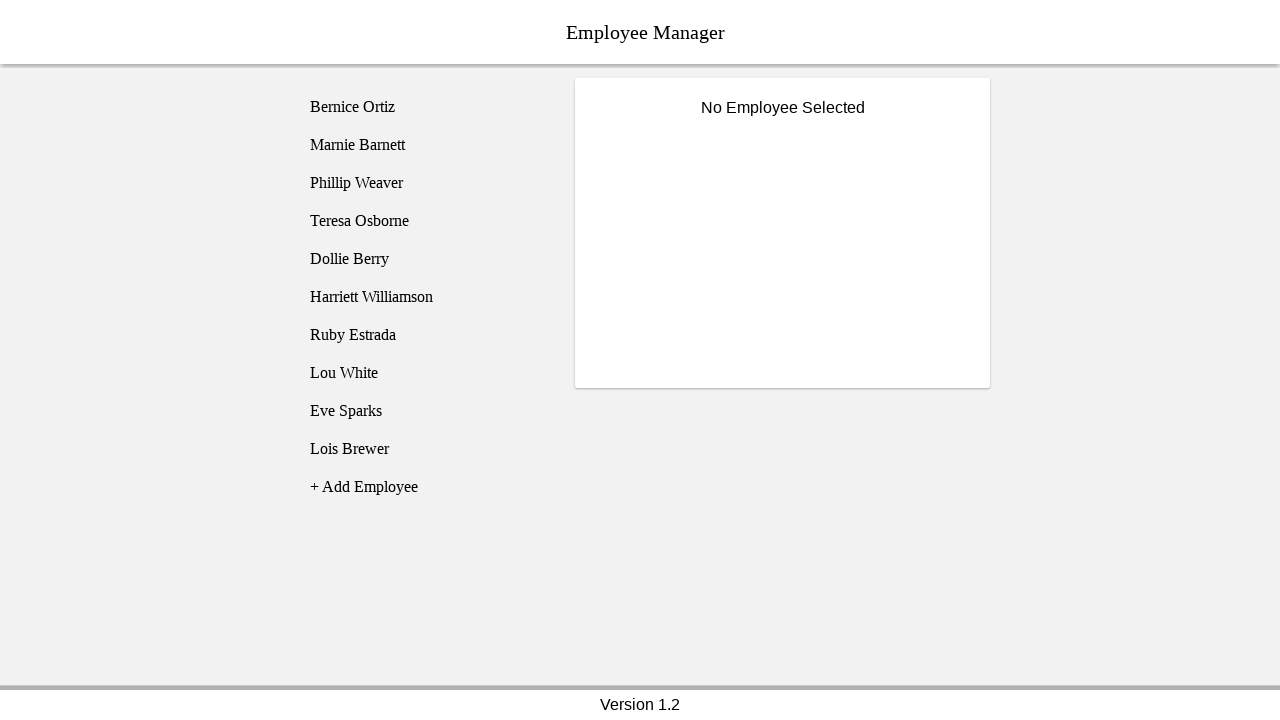

Clicked on Bernice Ortiz employee at (425, 107) on [name='employee1']
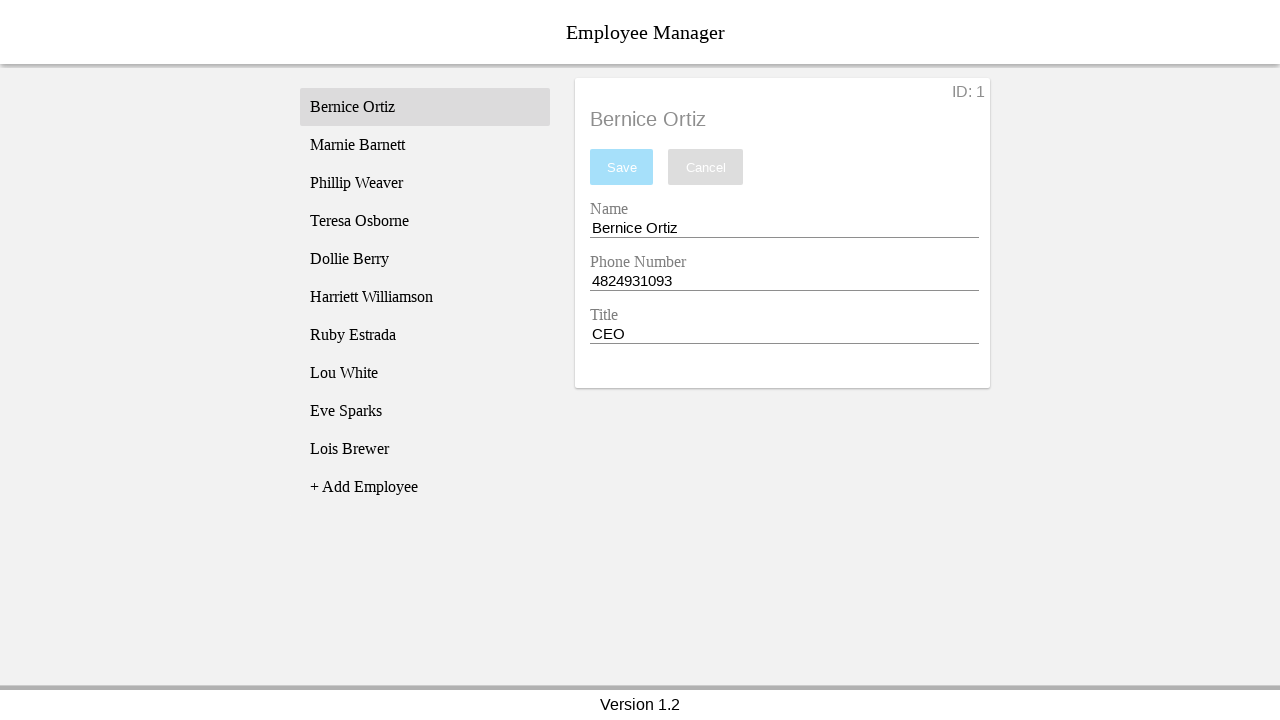

Name input field became visible
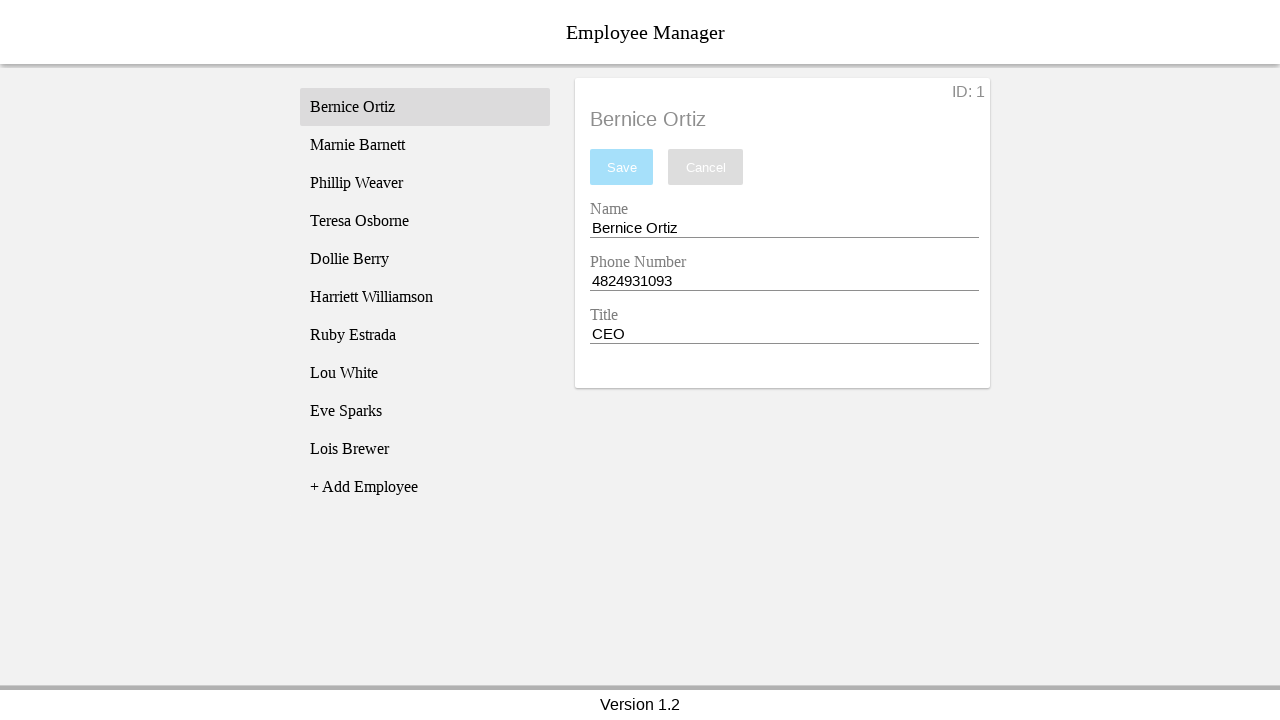

Cleared the name input field on [name='nameEntry']
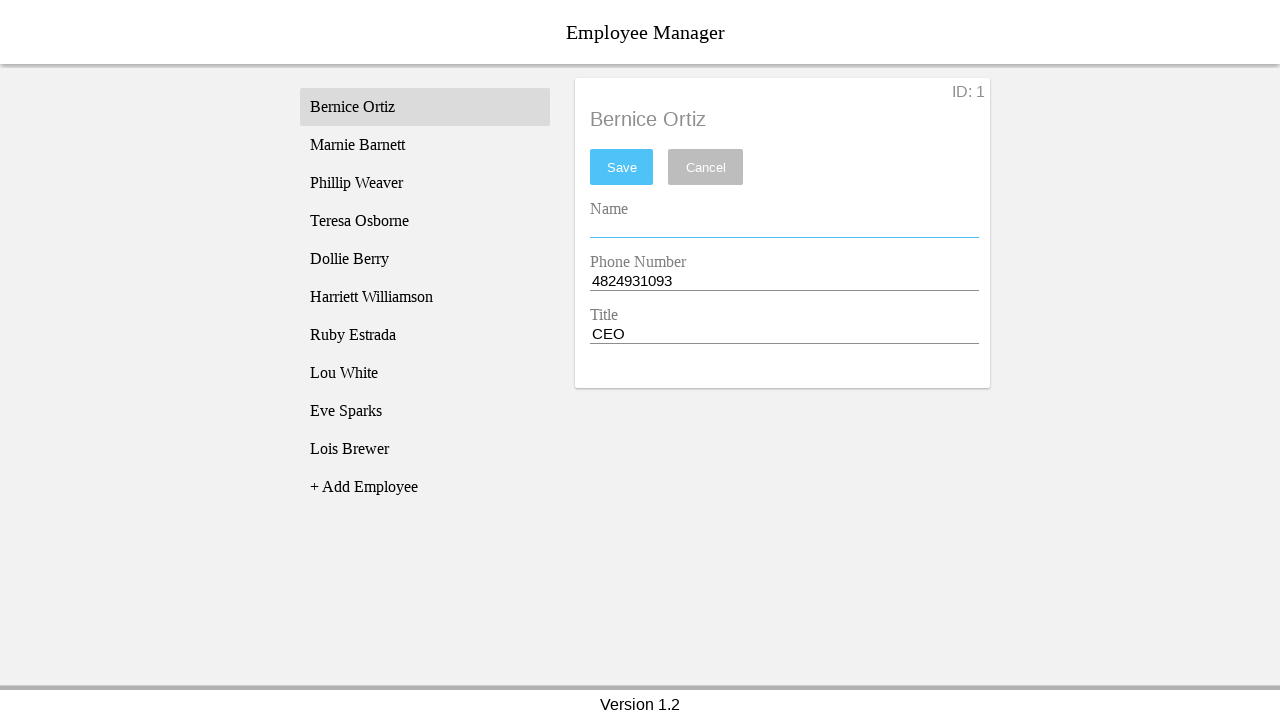

Pressed Space key in name input field on [name='nameEntry']
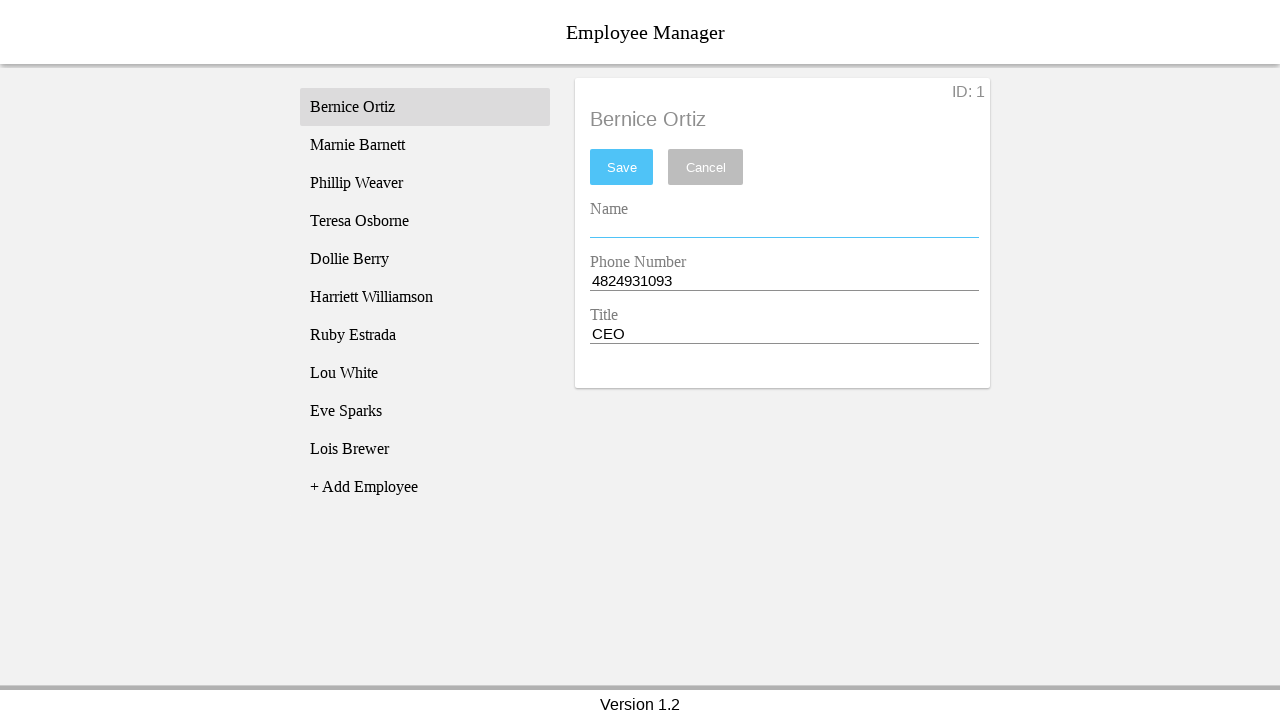

Pressed Backspace key to remove space from name input field on [name='nameEntry']
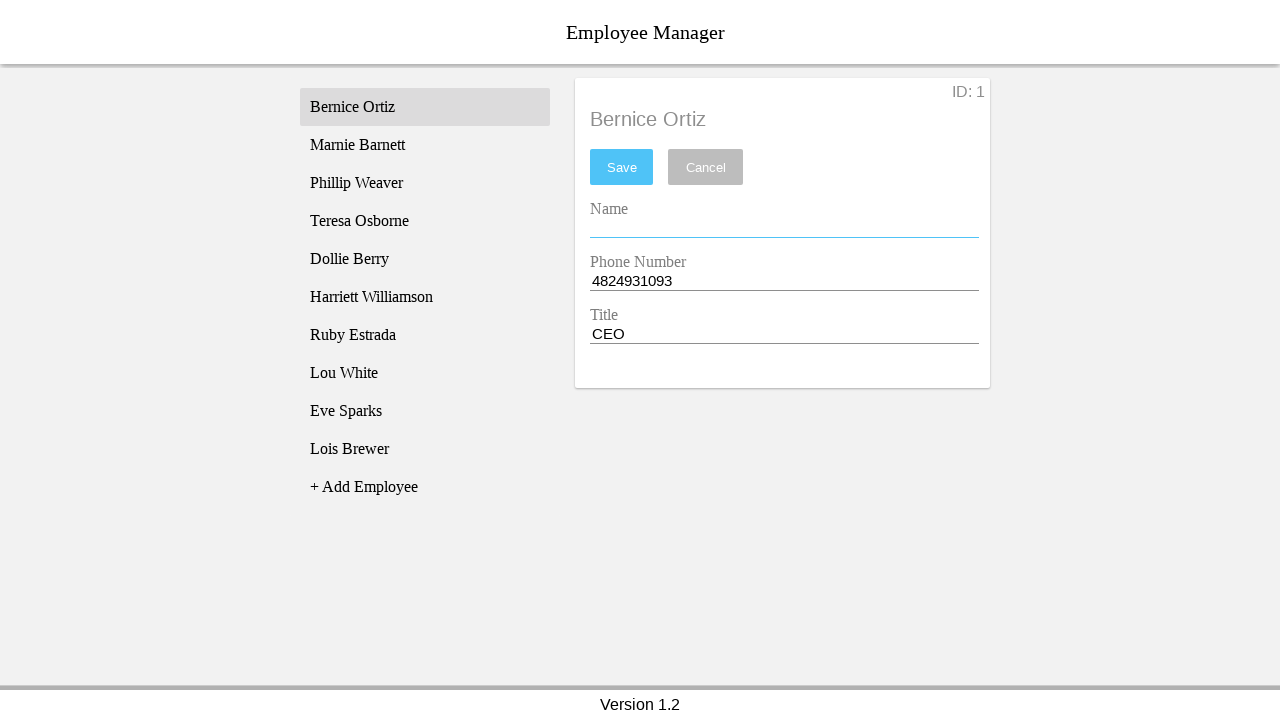

Clicked save button to attempt saving empty name field at (622, 167) on #saveBtn
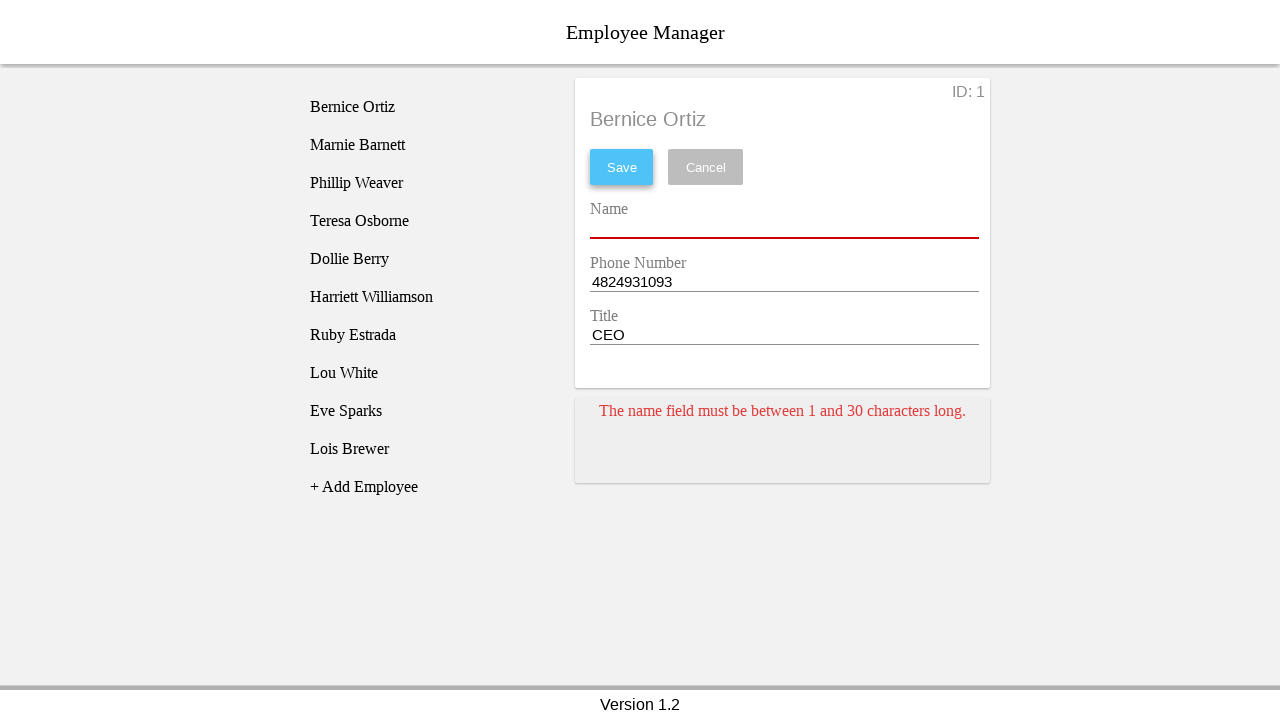

Error message card appeared for empty name field
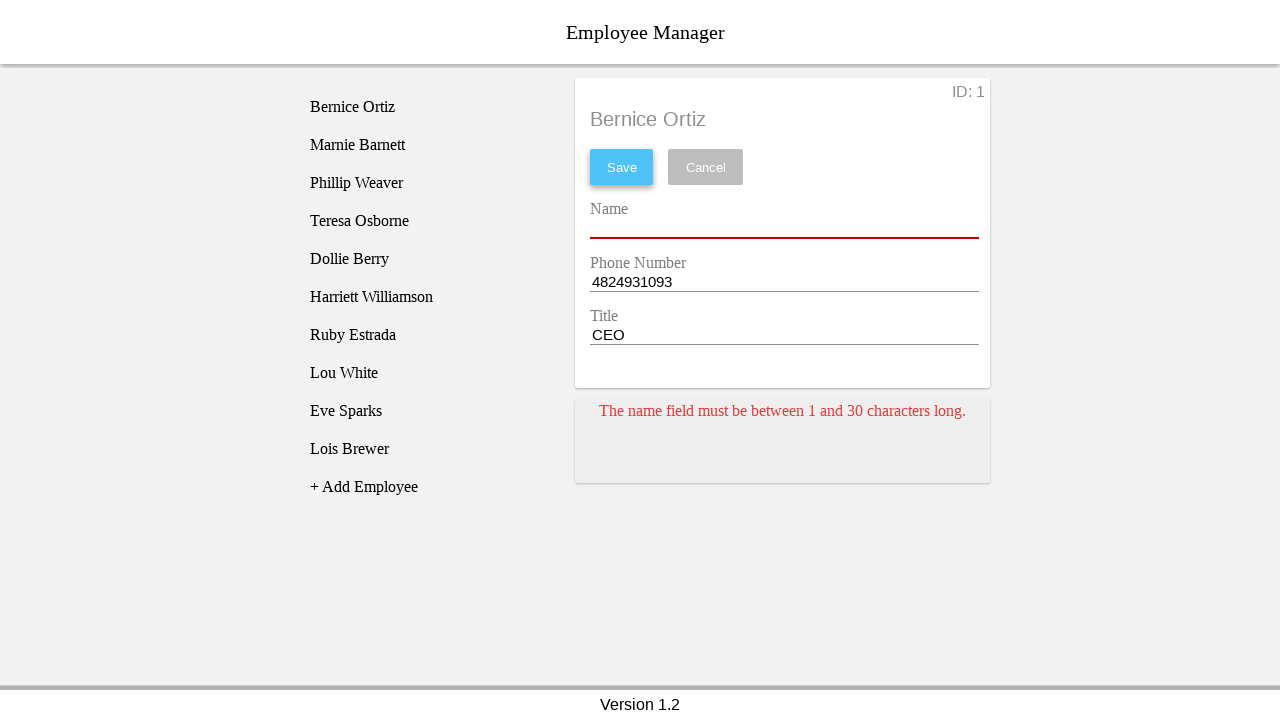

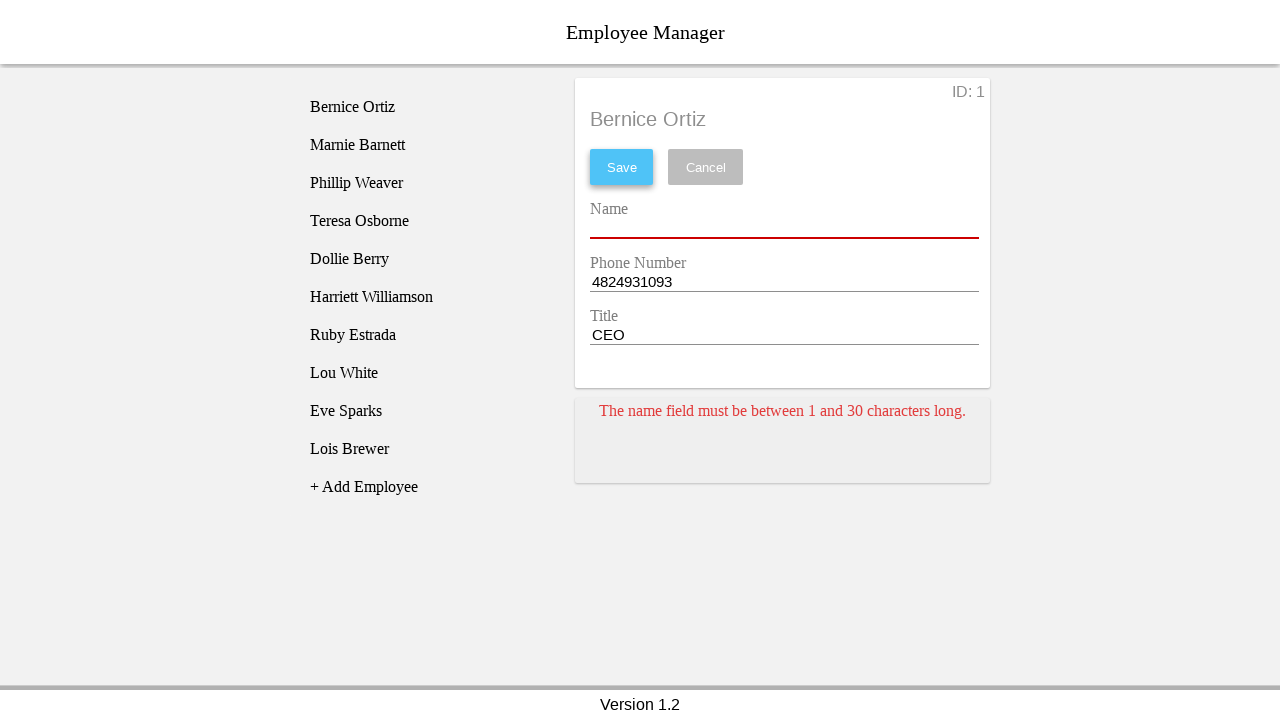